Tests sorting the Due column in descending order by clicking the column header twice and verifying the values are sorted in reverse order

Starting URL: http://the-internet.herokuapp.com/tables

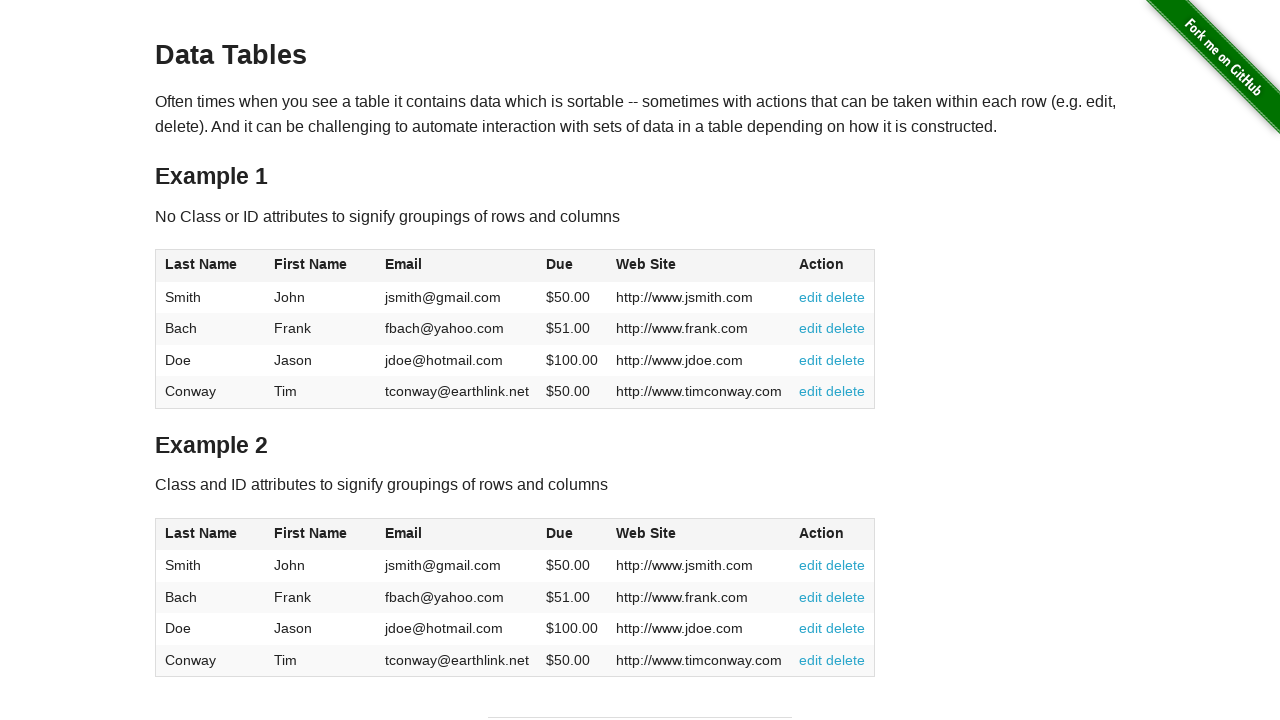

Clicked Due column header to sort ascending at (572, 266) on #table1 thead tr th:nth-of-type(4)
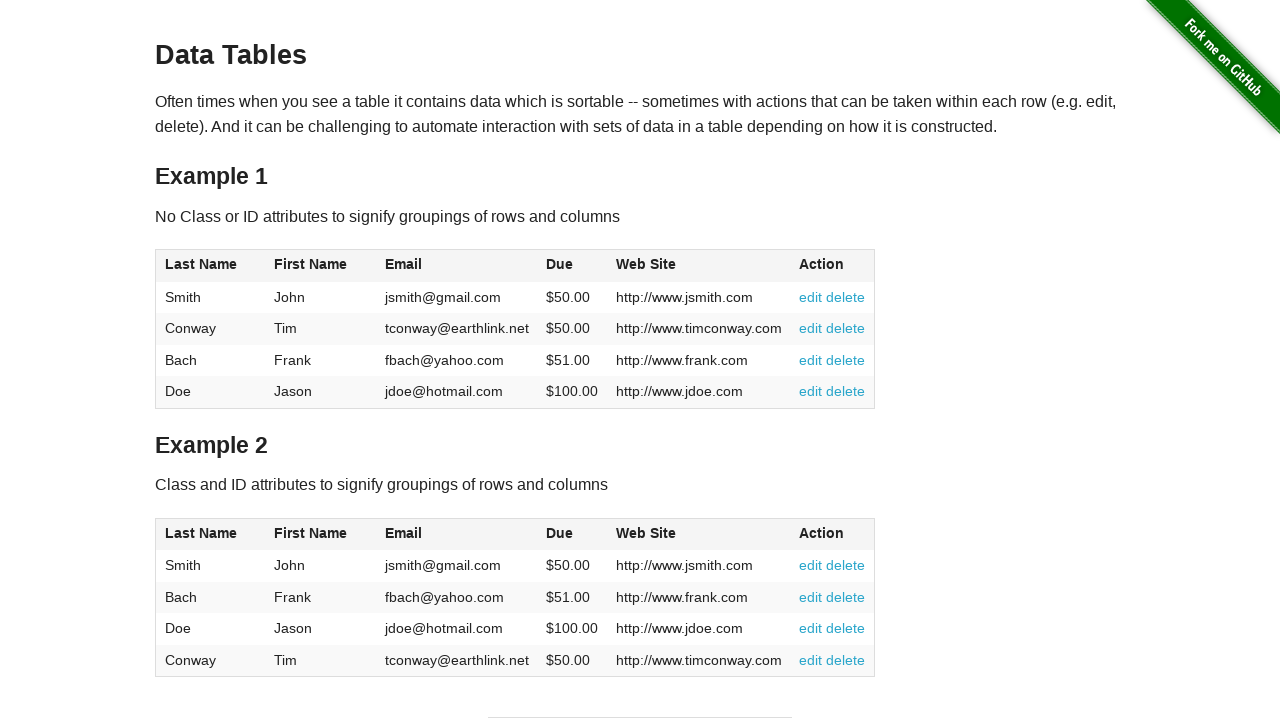

Clicked Due column header again to sort descending at (572, 266) on #table1 thead tr th:nth-of-type(4)
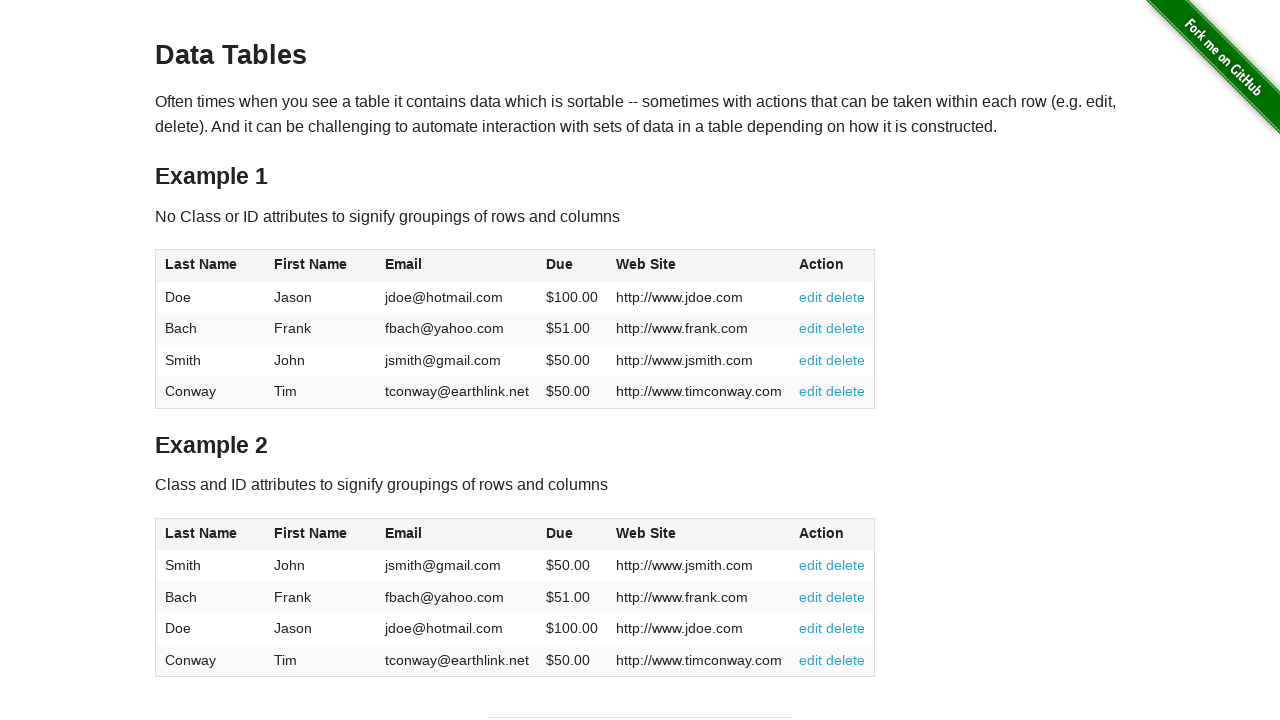

Verified Due column cells are loaded and table is sorted in descending order
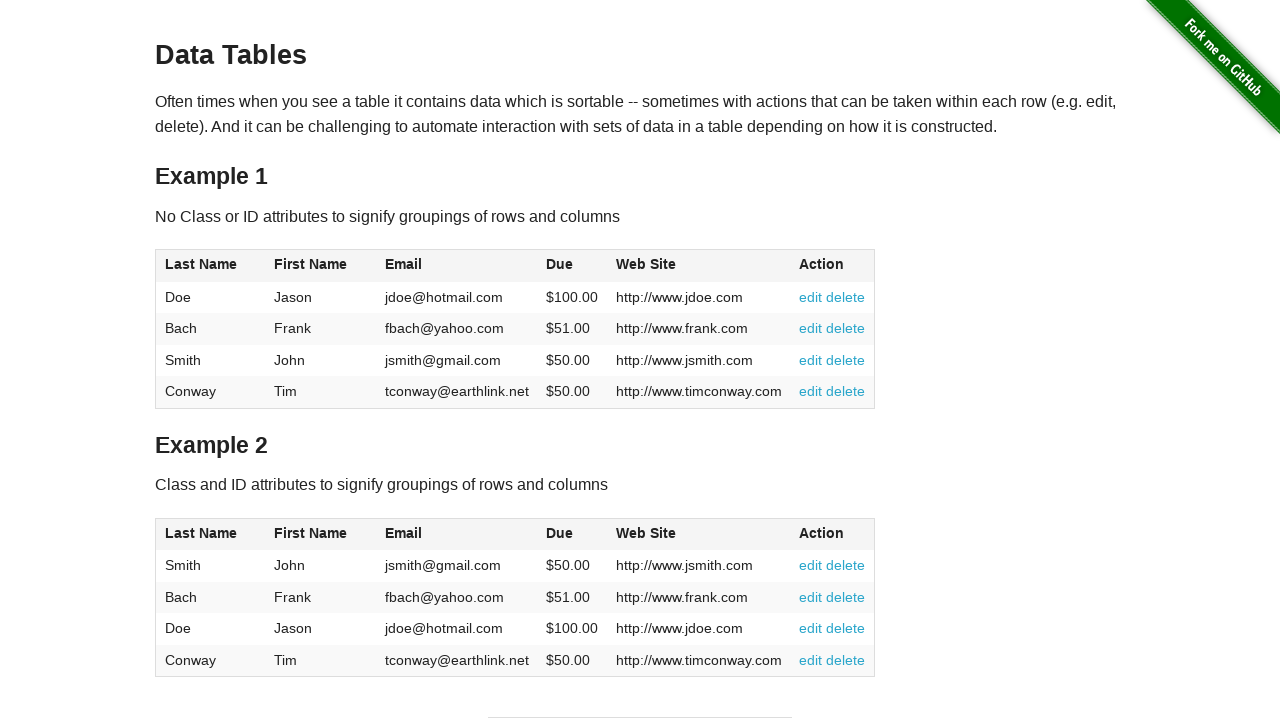

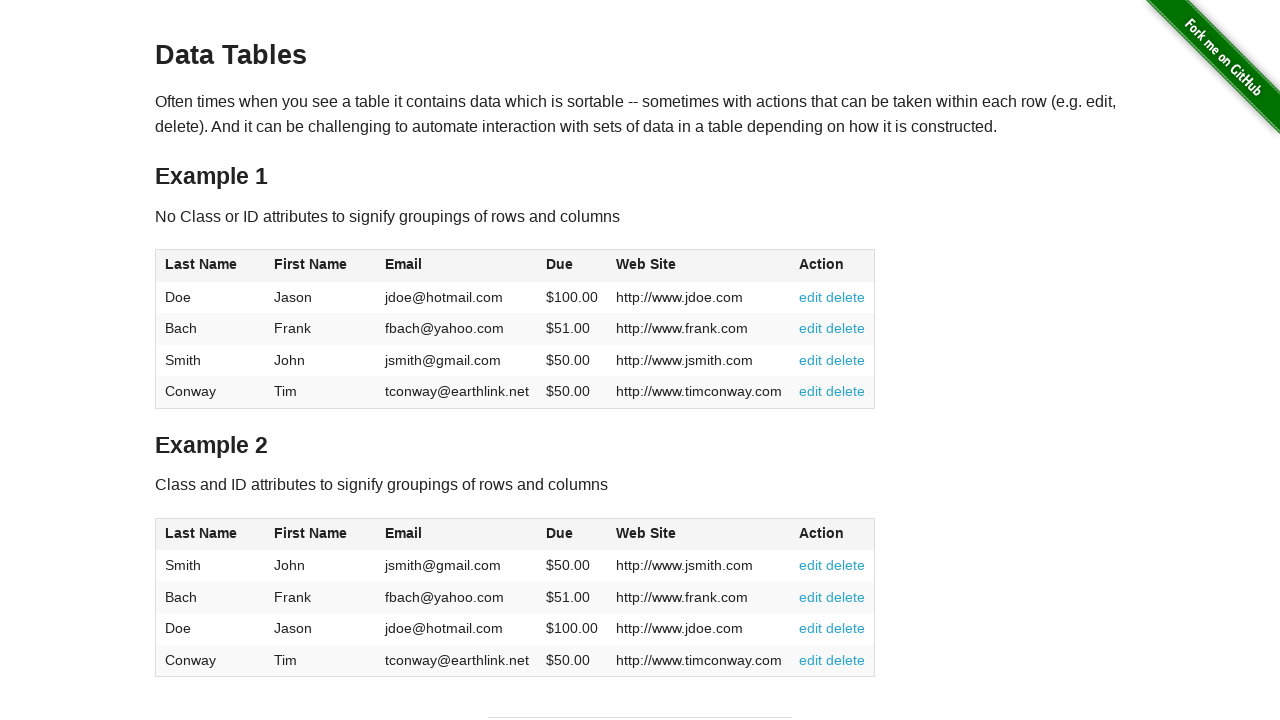